Tests the Sauce Labs Guinea Pig demo page by following a link and submitting a comment in the text area, then verifying the comment appears on the page.

Starting URL: https://saucelabs.com/test/guinea-pig

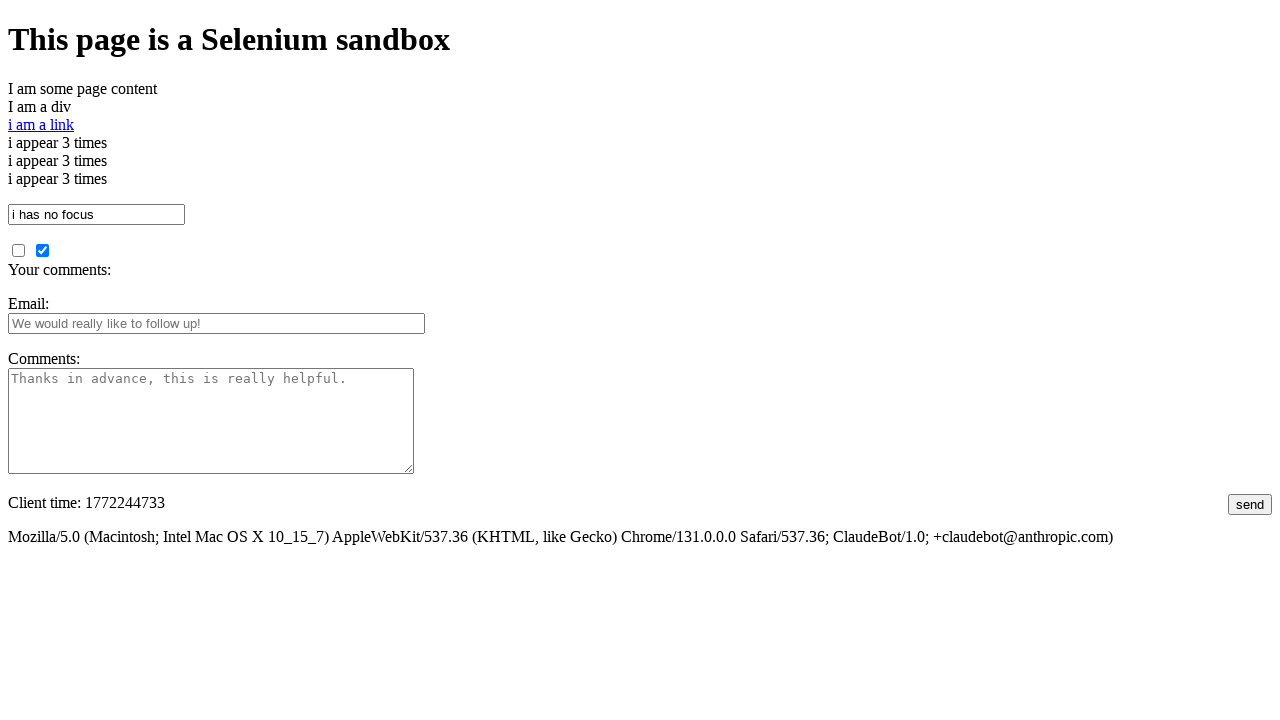

Clicked 'i am a link' link at (41, 124) on text=i am a link
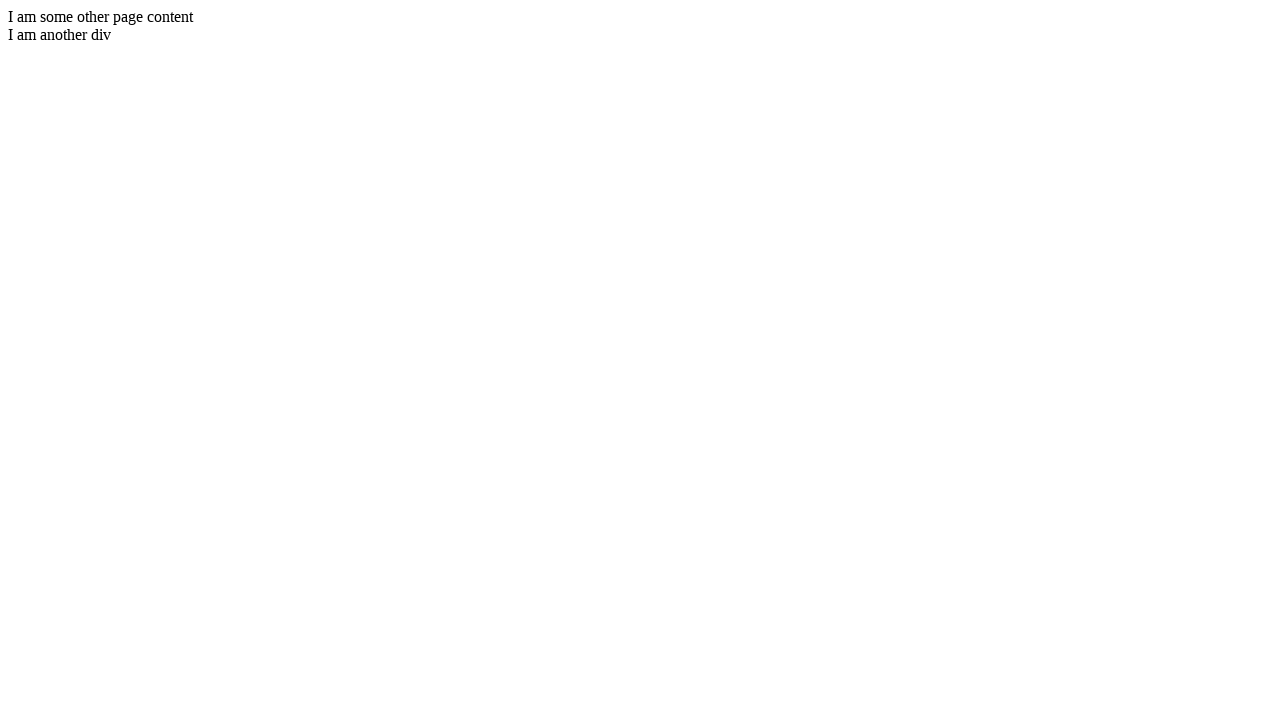

Navigated to Sauce Labs Guinea Pig demo page
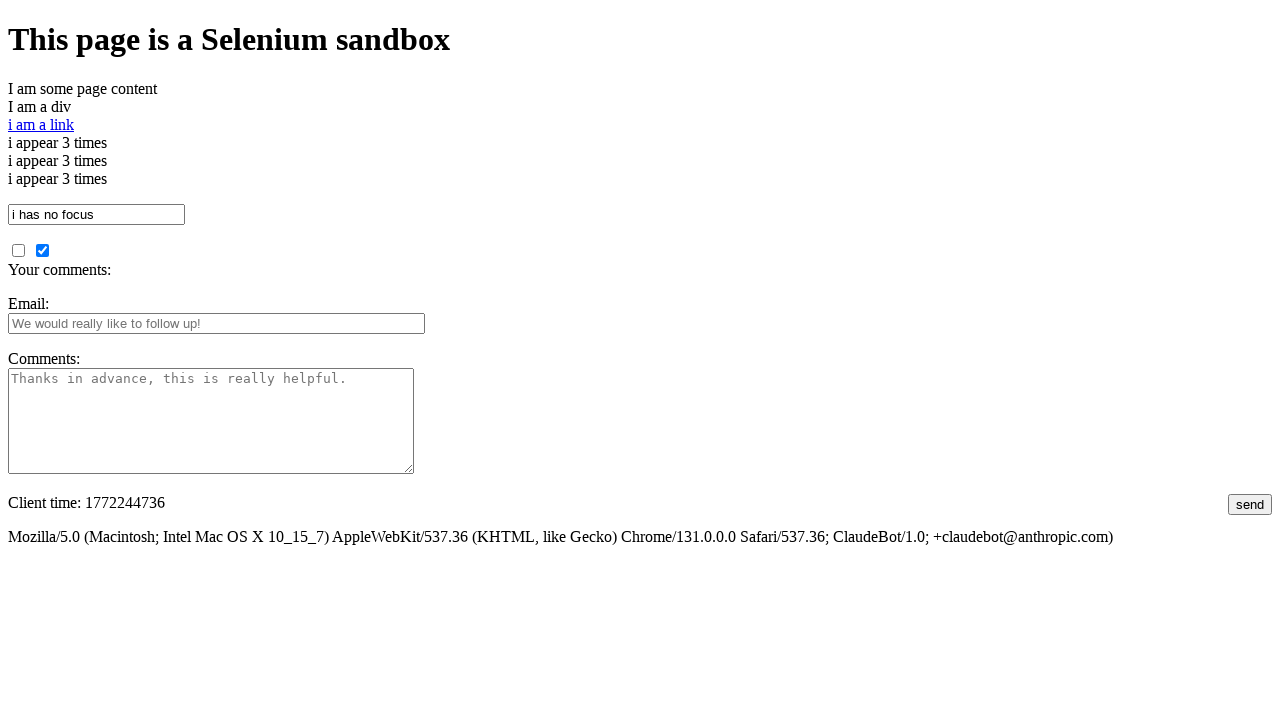

Filled comments text area with 'This is a test comment from automation' on #comments
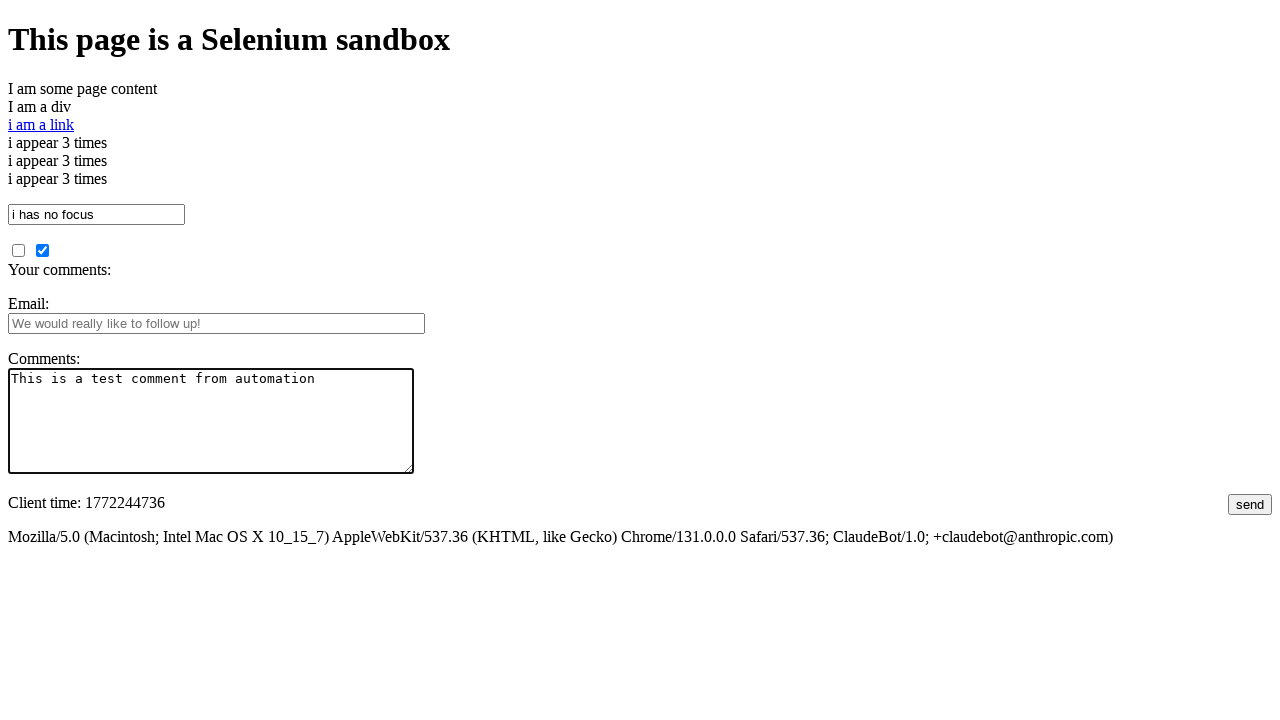

Clicked submit button to post comment at (1250, 504) on #submit
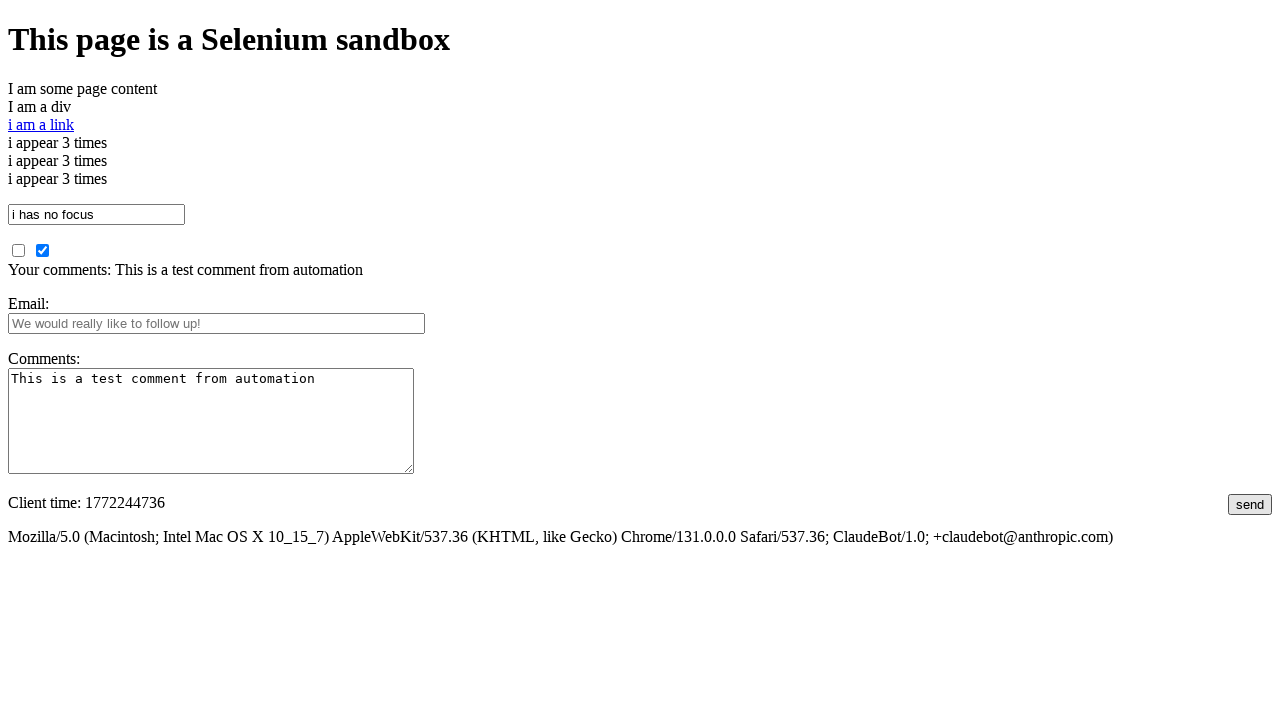

Verified comment appears on the page in your_comments section
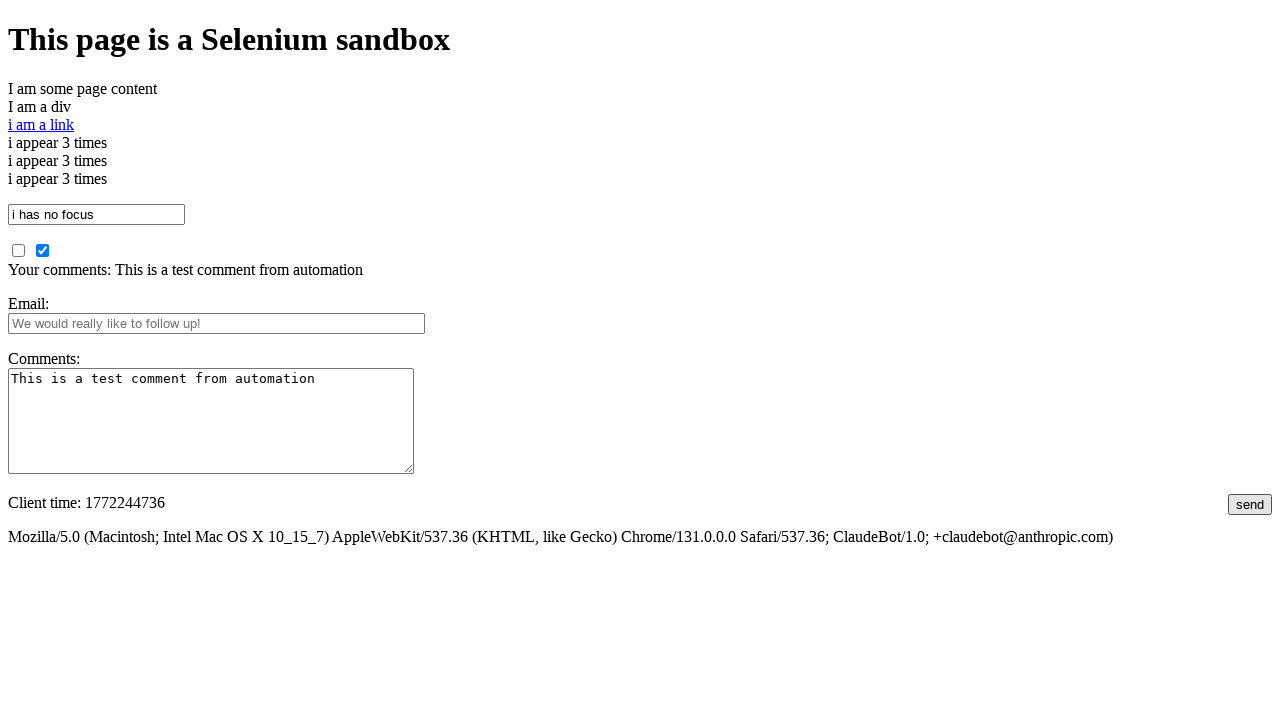

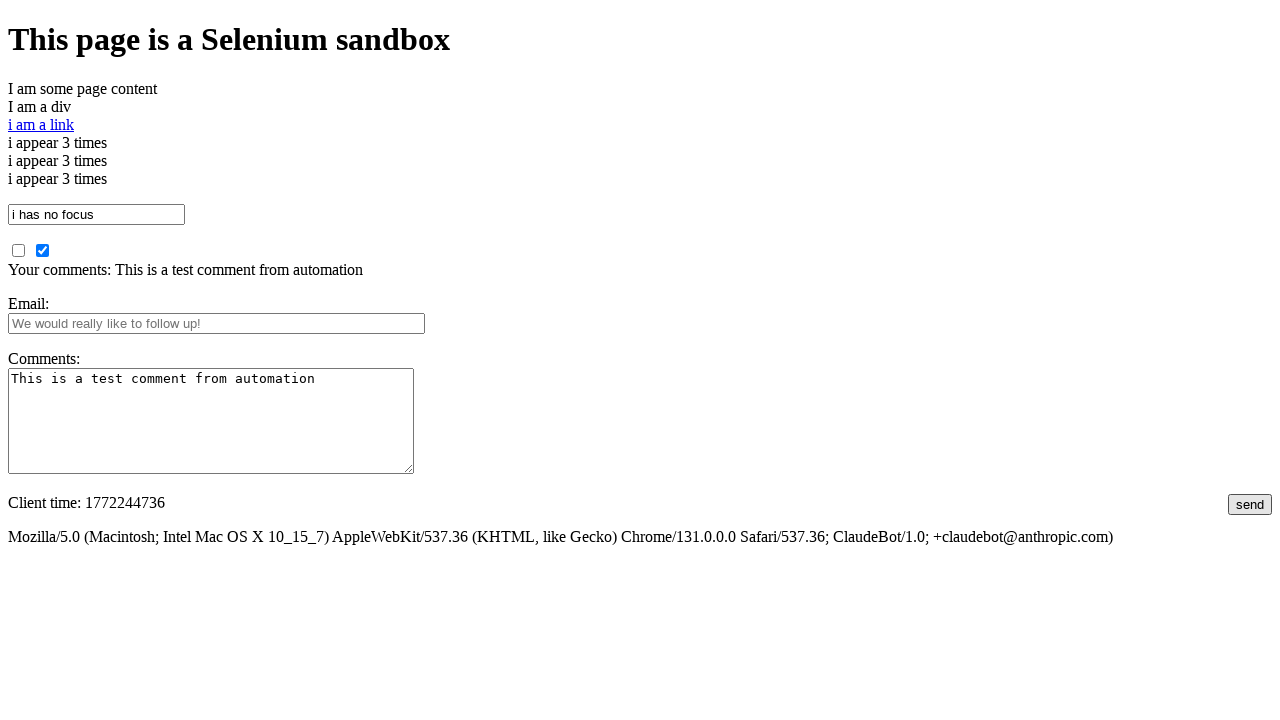